Navigates to Form Authentication page and verifies the URL is correct for the login page

Starting URL: https://the-internet.herokuapp.com/

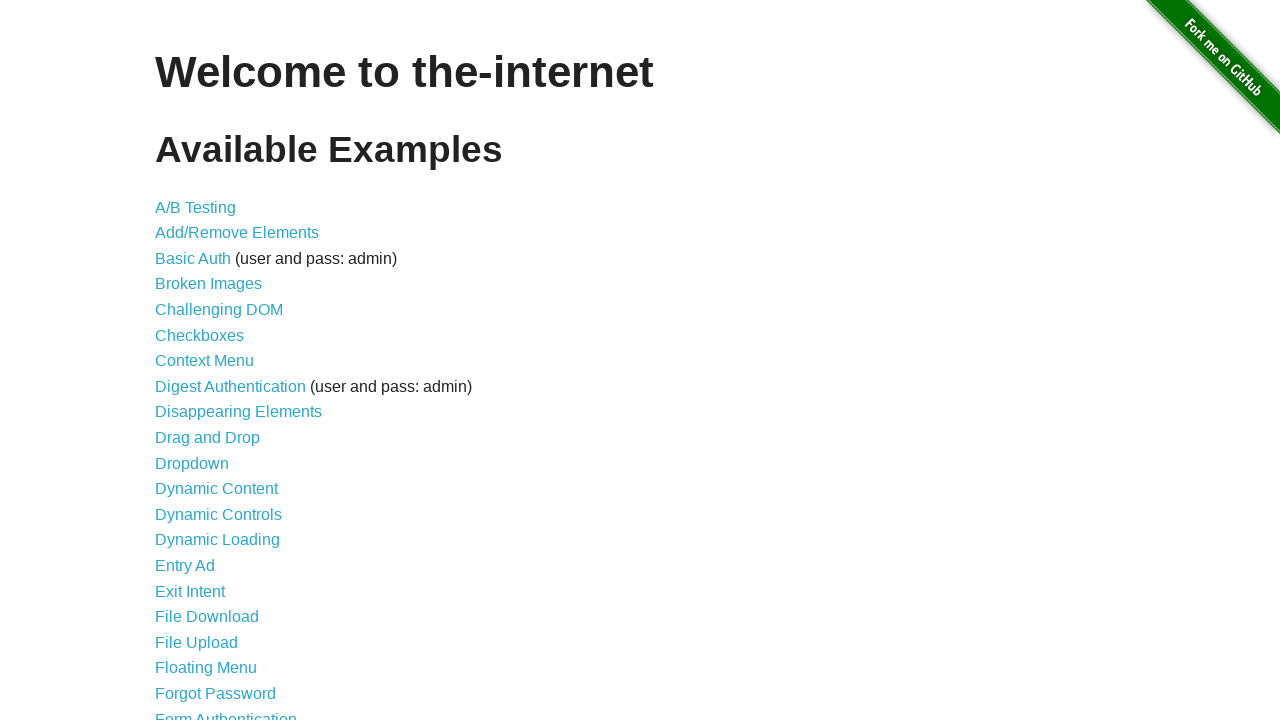

Clicked on Form Authentication link at (226, 712) on xpath=//a[text()='Form Authentication']
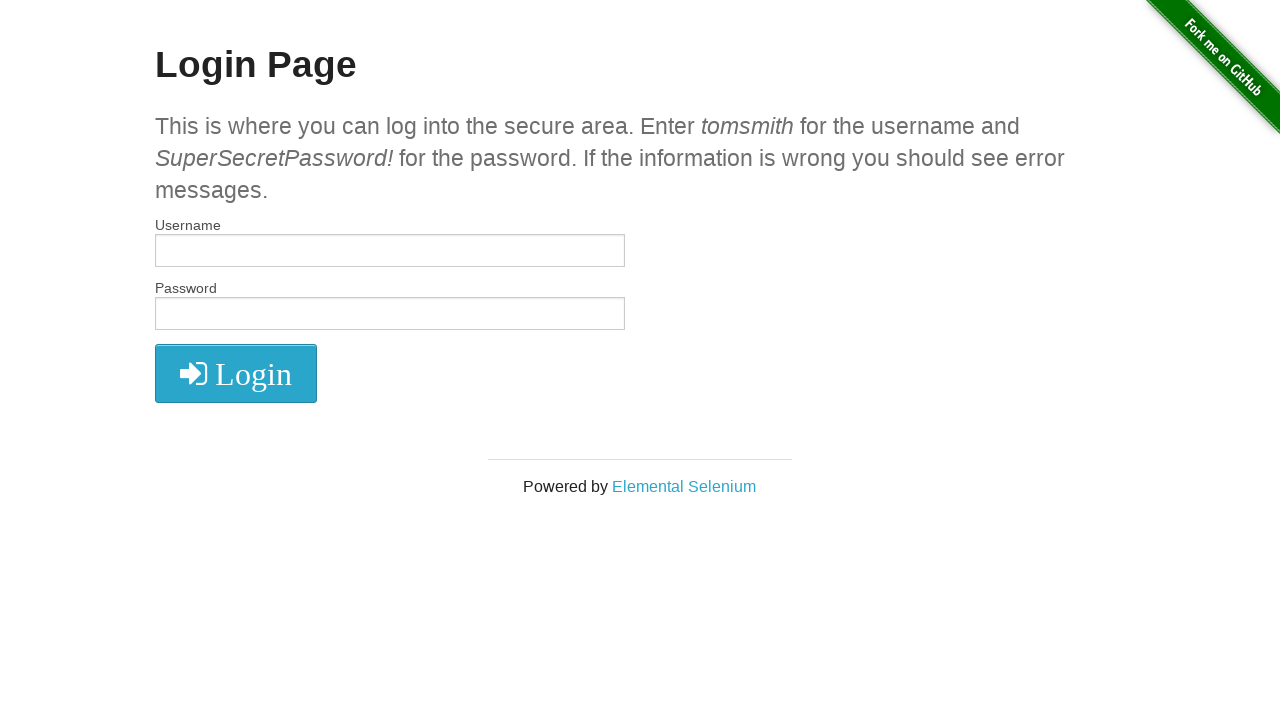

Navigated to login page and URL verified to contain '/login'
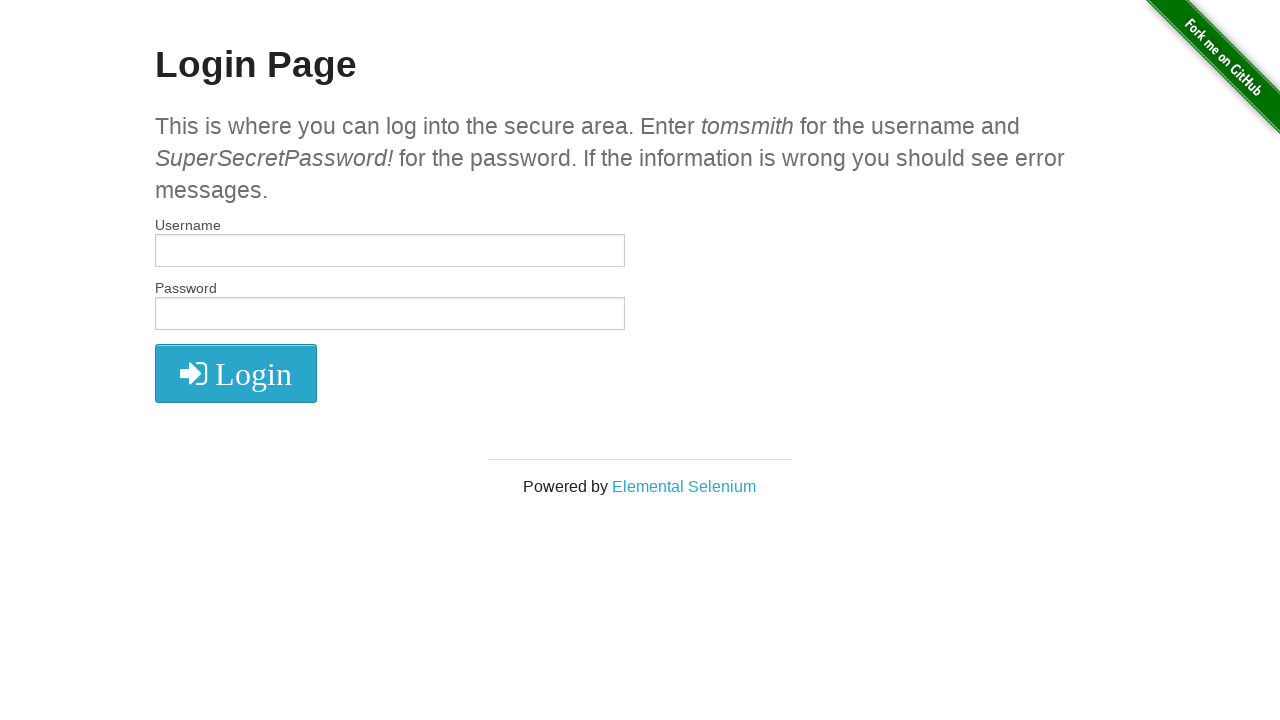

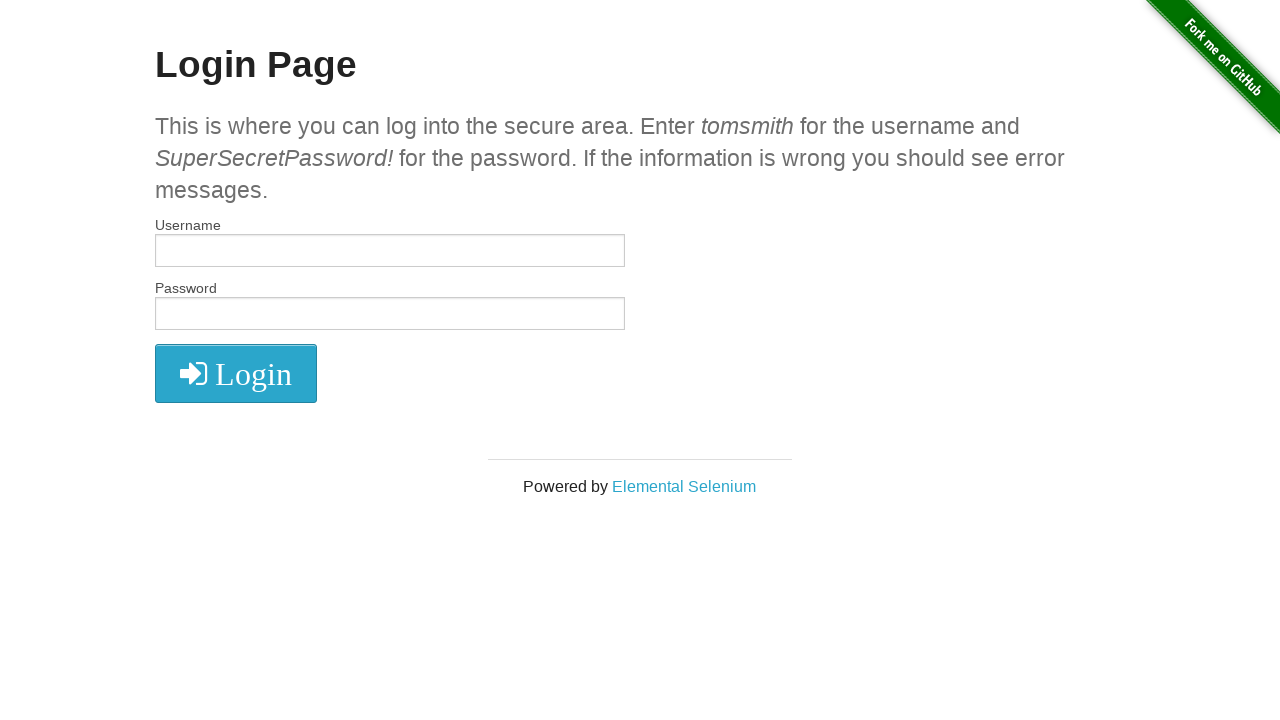